Tests the footer language selector by changing the page language from German to French using the dropdown select element.

Starting URL: https://www.mozilla.org/de/

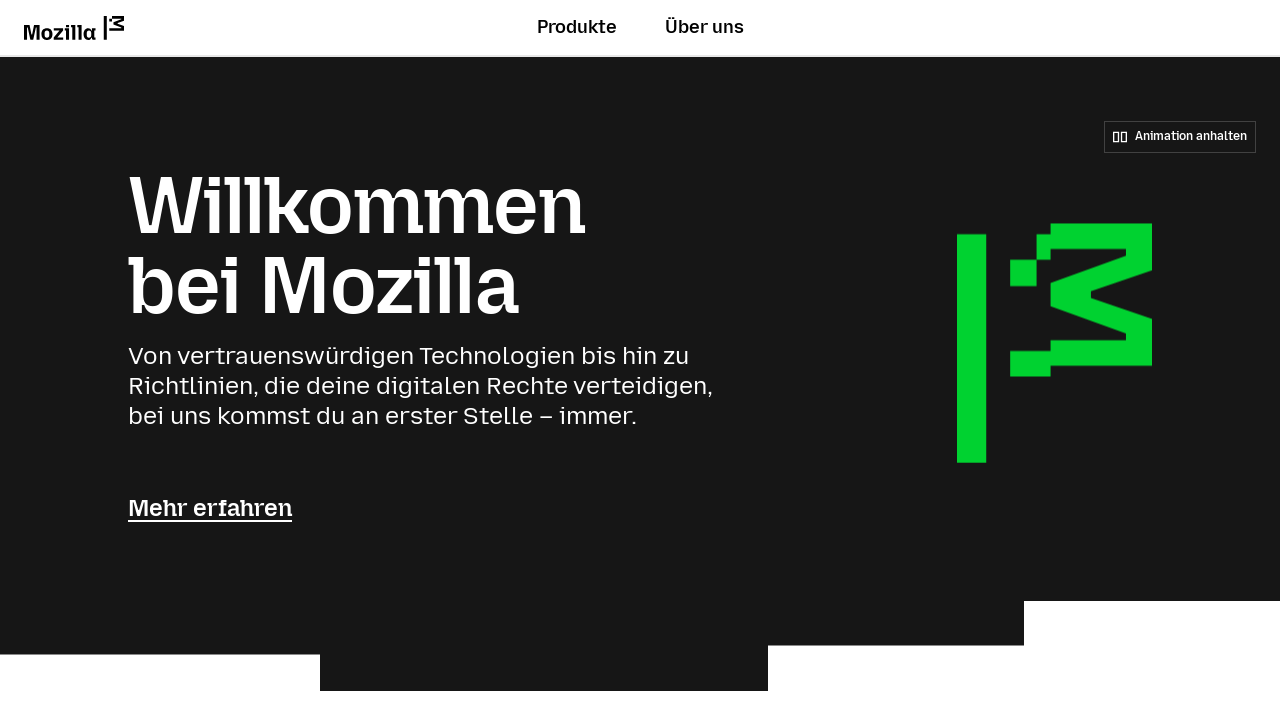

Set mobile viewport to 360x780
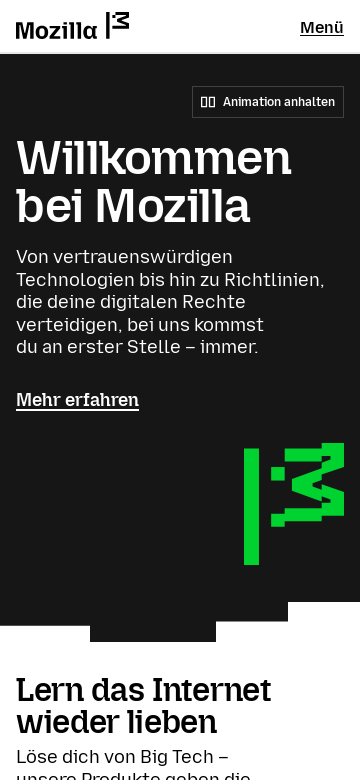

Located footer language selector dropdown
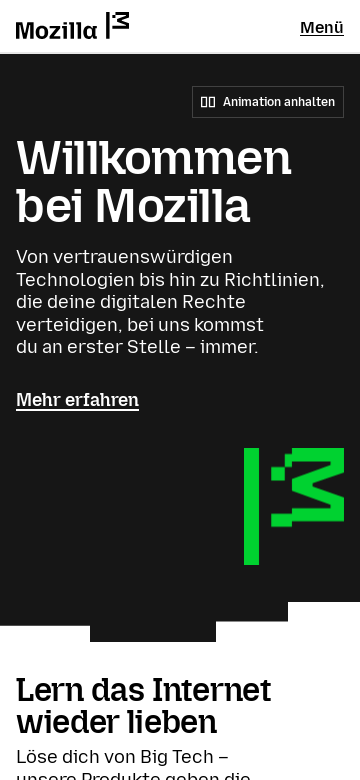

Selected French (fr) from language dropdown on internal:testid=[data-testid="footer-language-select"s]
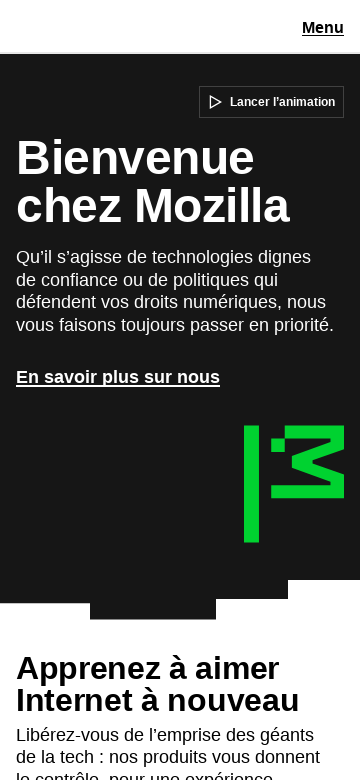

Page language changed to French and URL updated
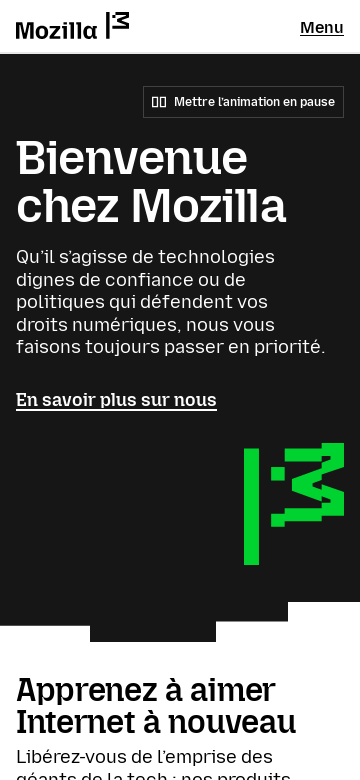

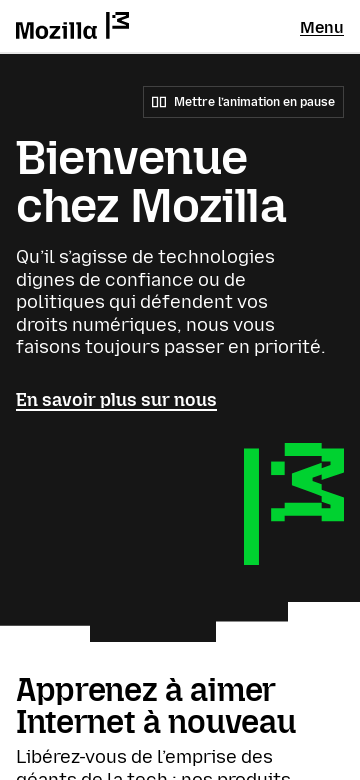